Tests geolocation override functionality by setting a custom location (Paris coordinates), then clicking a button to retrieve and display the coordinates on the page.

Starting URL: https://bonigarcia.dev/selenium-webdriver-java/geolocation.html

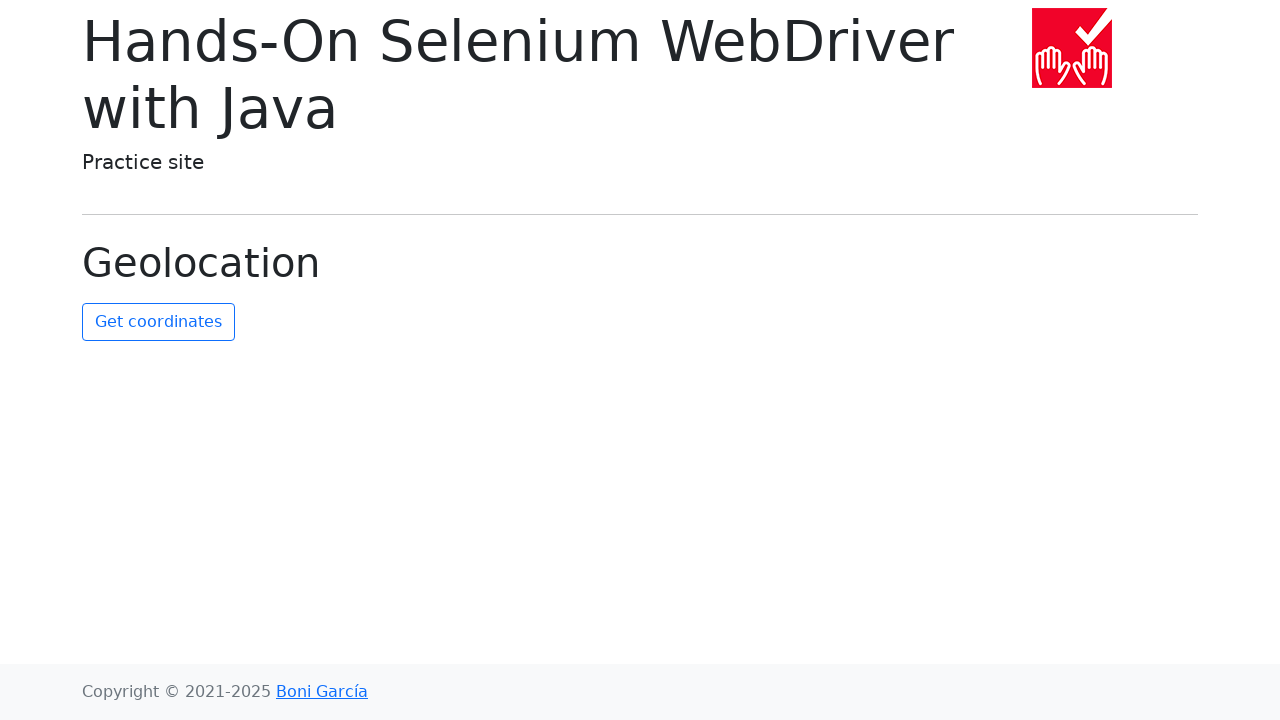

Set geolocation to Paris coordinates (48.8584, 2.2945)
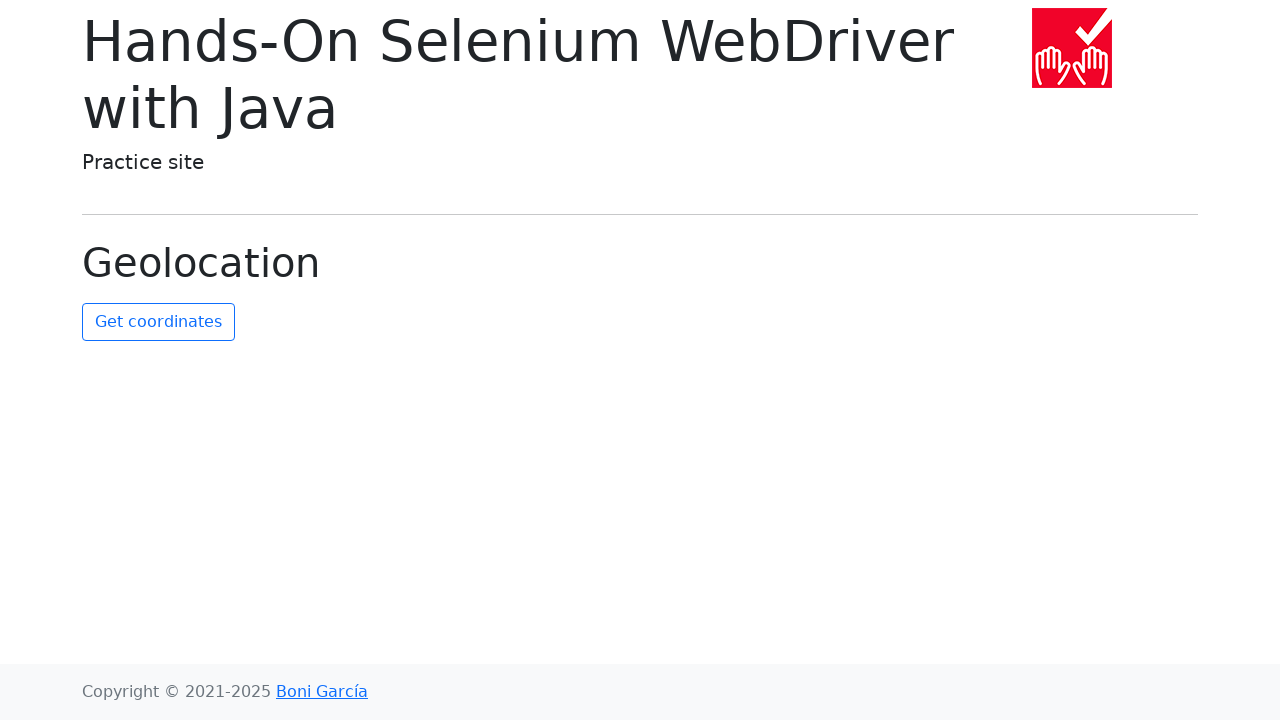

Granted geolocation permission
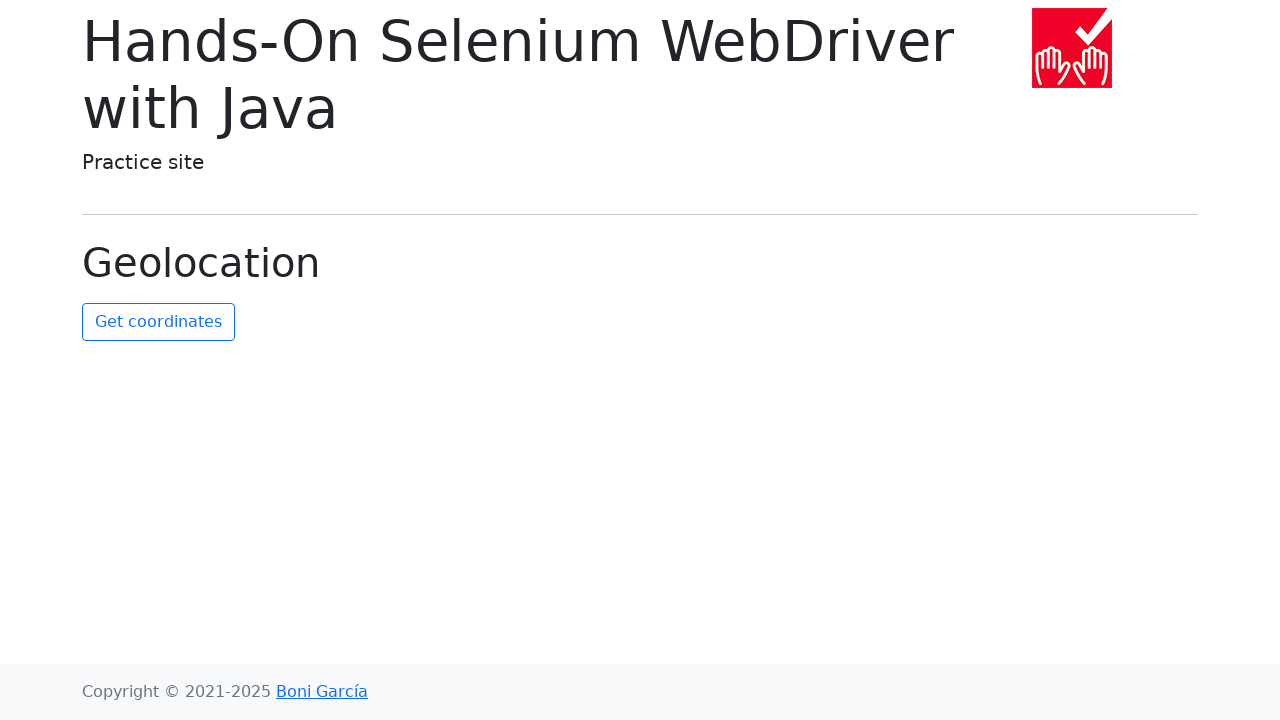

Reloaded page to apply geolocation settings
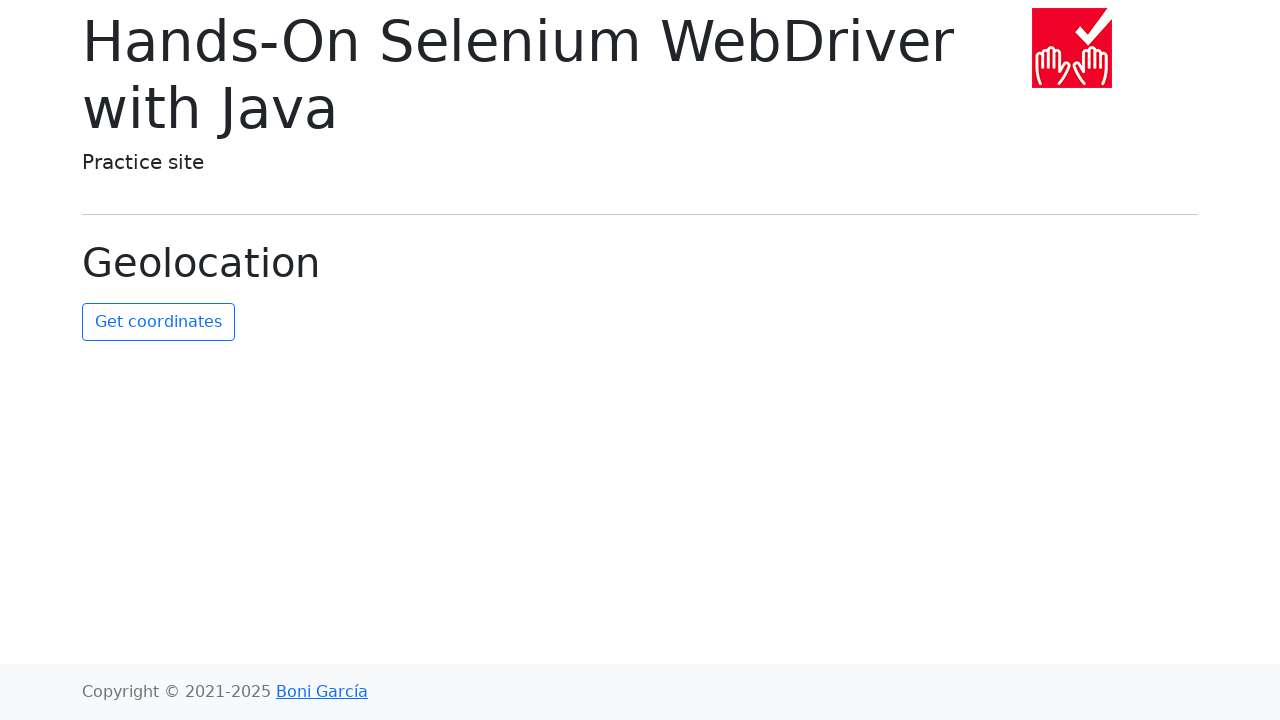

Clicked button to retrieve coordinates at (158, 322) on #get-coordinates
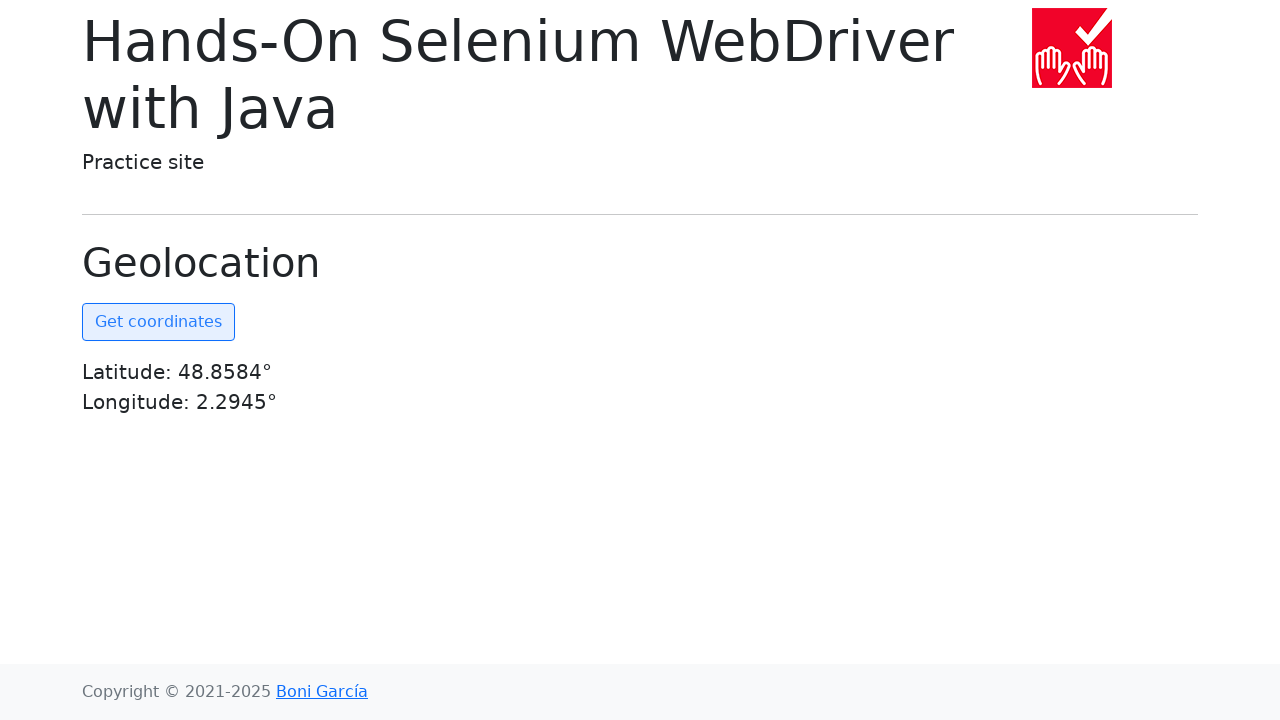

Coordinates element became visible on the page
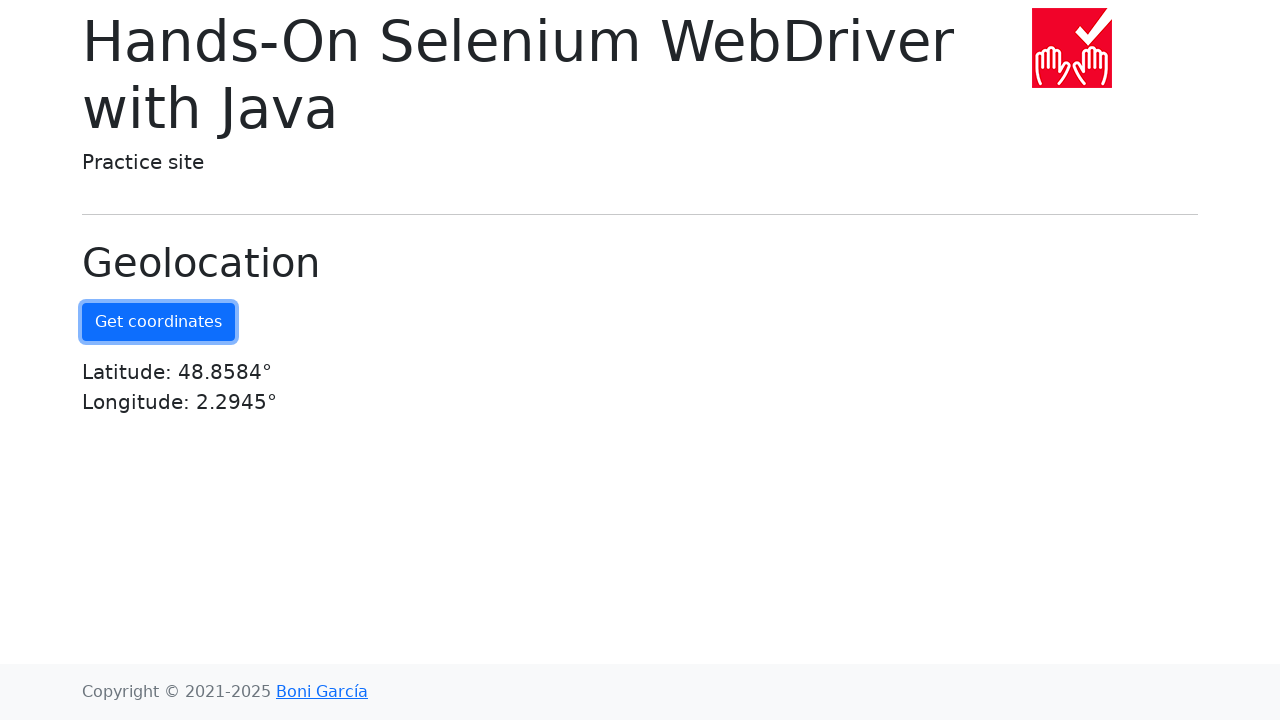

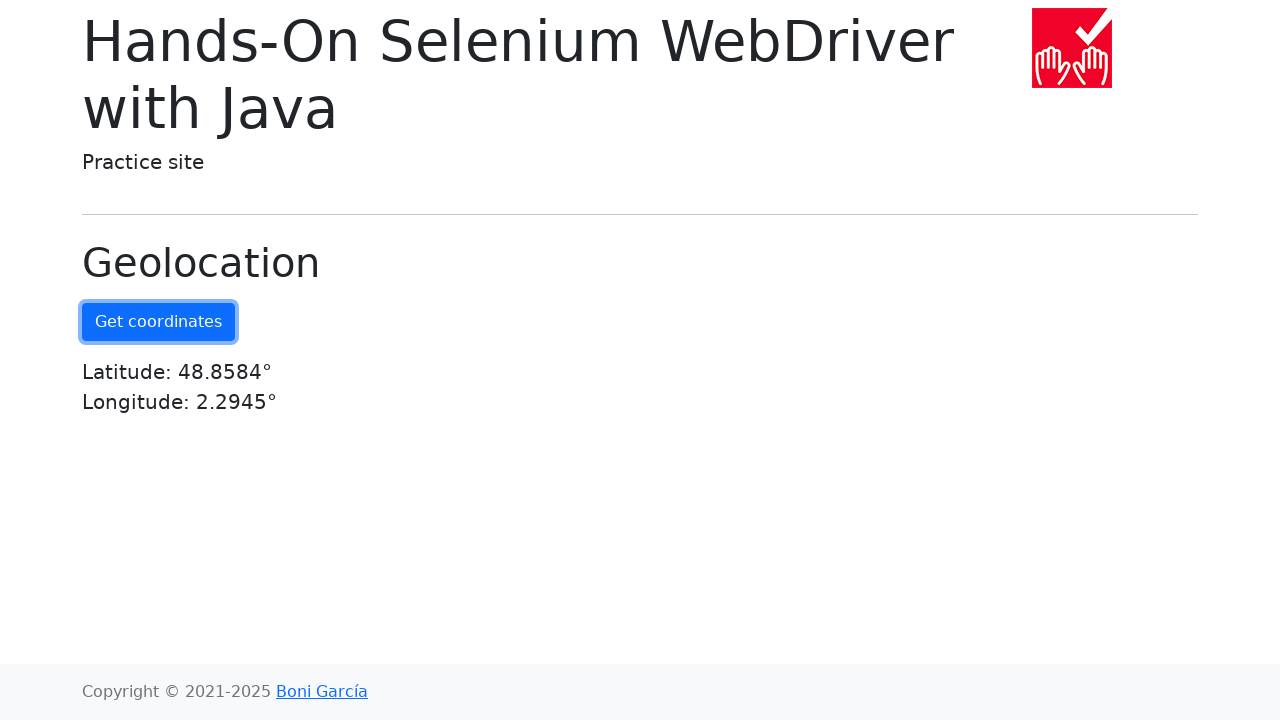